Tests the passenger selection dropdown functionality by clicking to open it, incrementing the adult passenger count twice, and closing the dropdown.

Starting URL: https://rahulshettyacademy.com/dropdownsPractise/

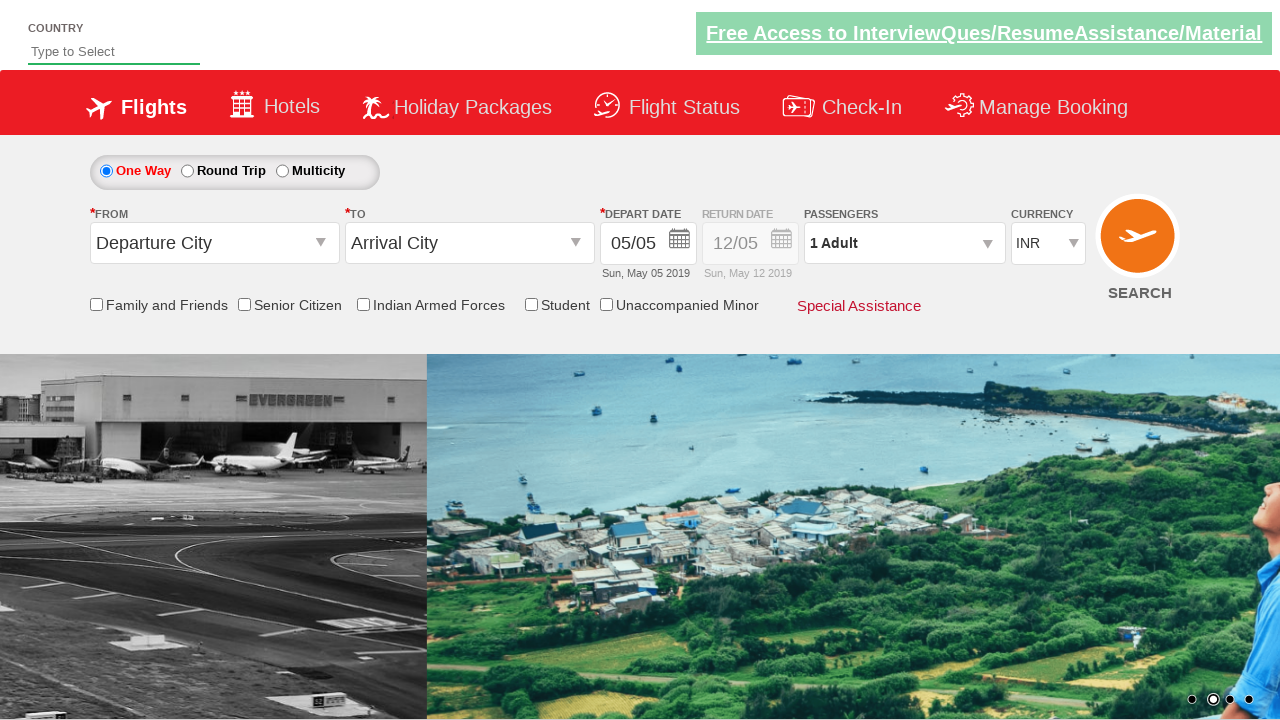

Clicked passenger info dropdown to open it at (904, 243) on #divpaxinfo
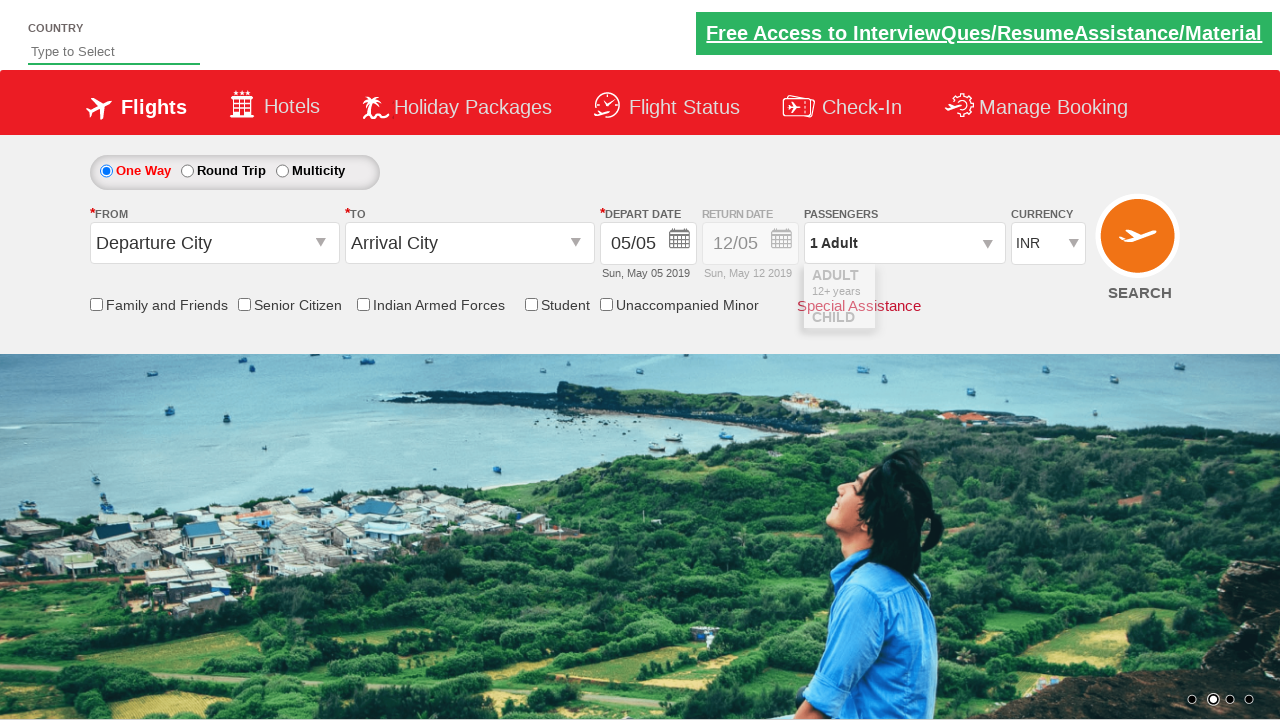

Dropdown opened and increment adult button became visible
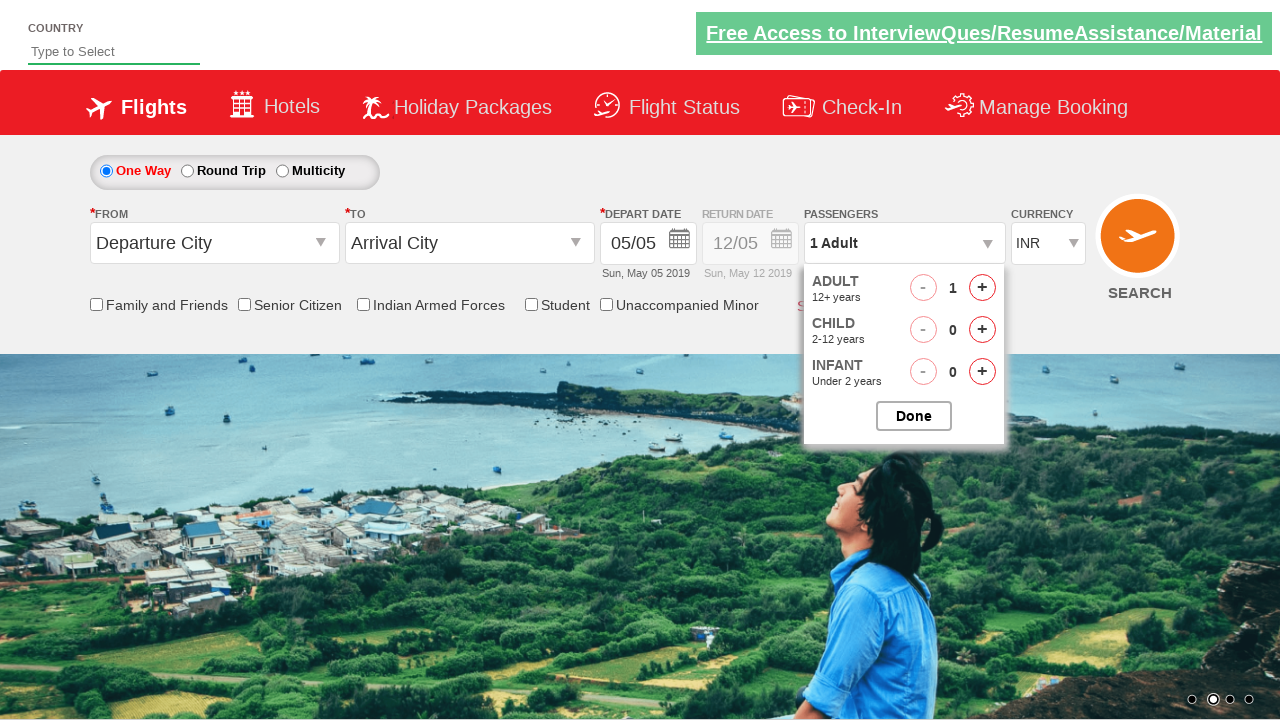

Clicked increment adult button - first time at (982, 288) on #hrefIncAdt
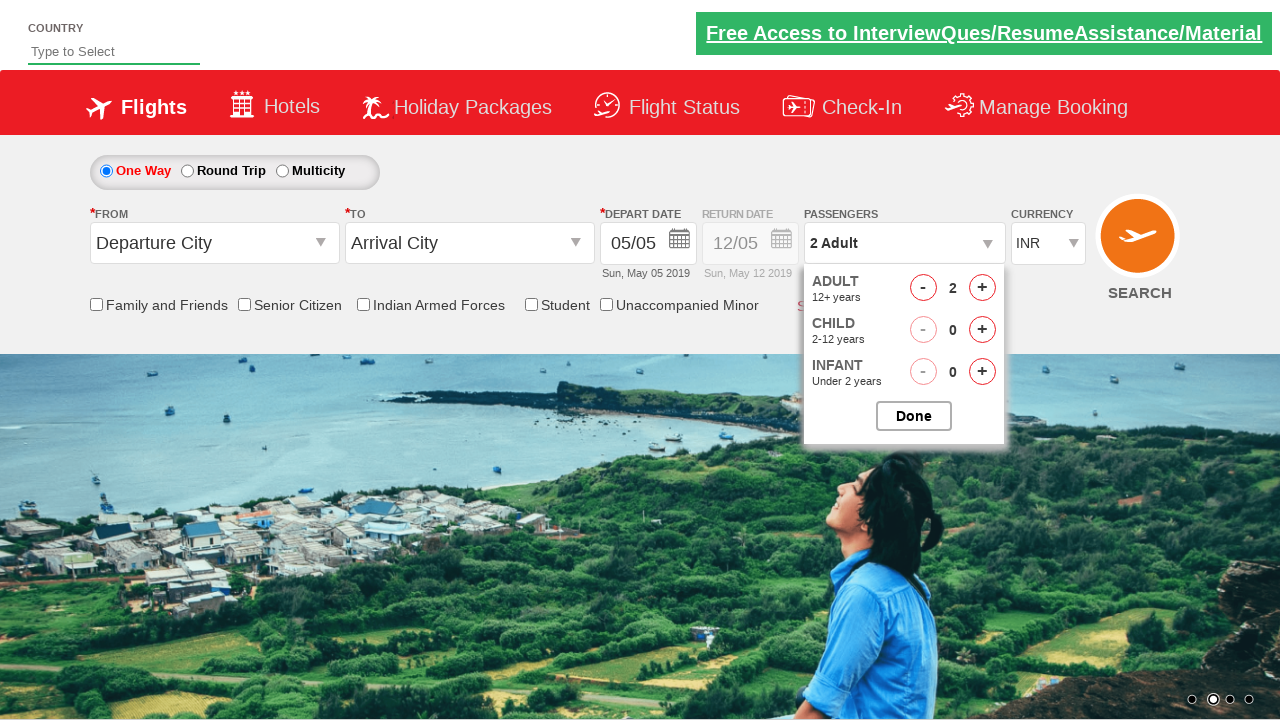

Clicked increment adult button - second time at (982, 288) on #hrefIncAdt
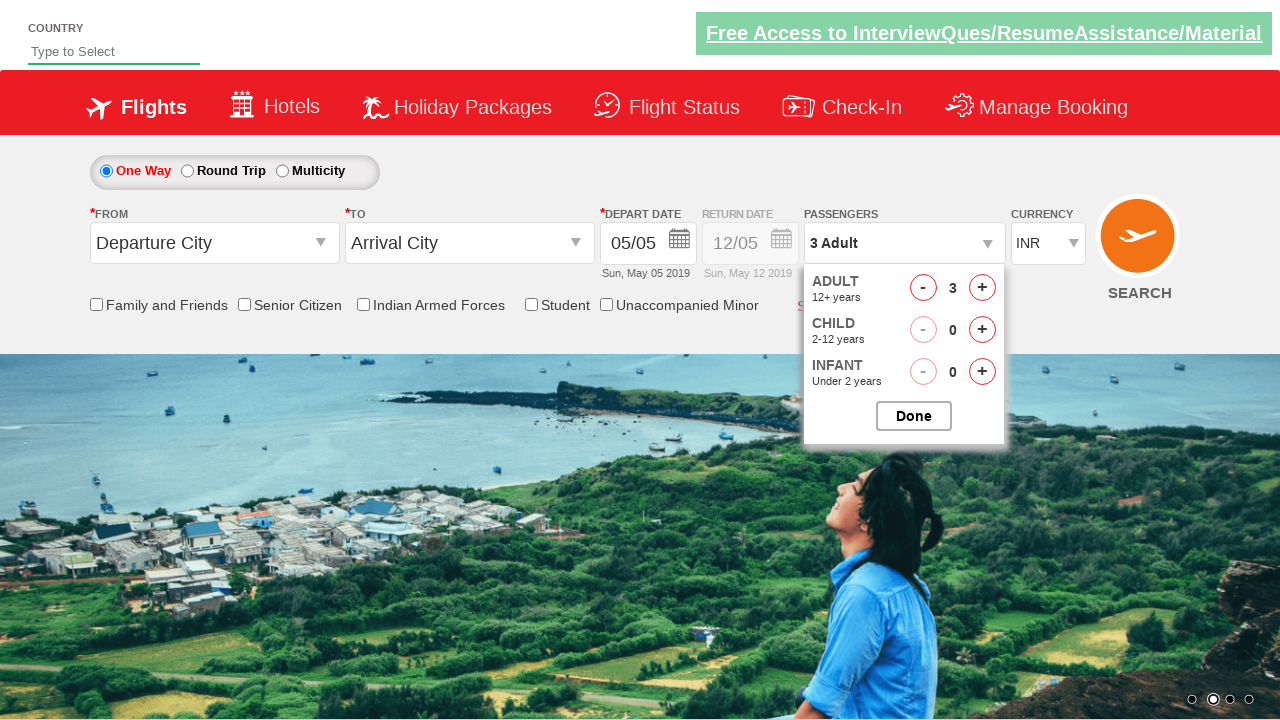

Closed the passenger options dropdown at (914, 416) on #btnclosepaxoption
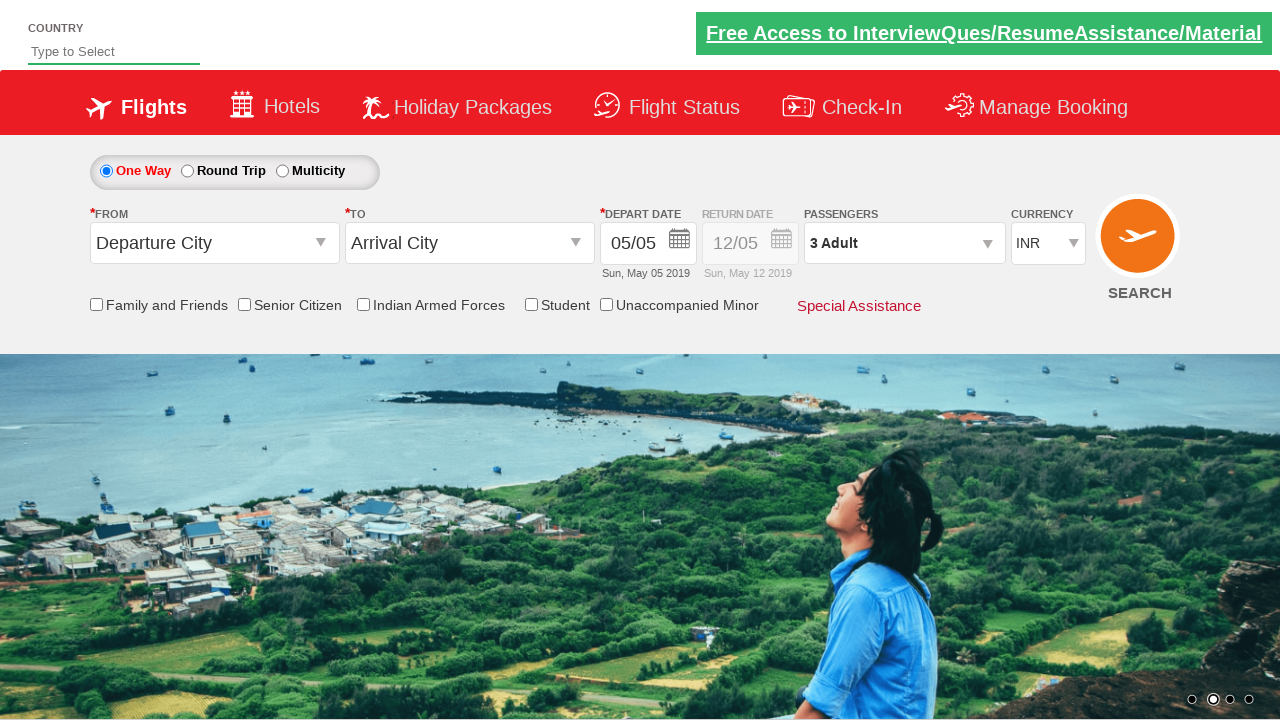

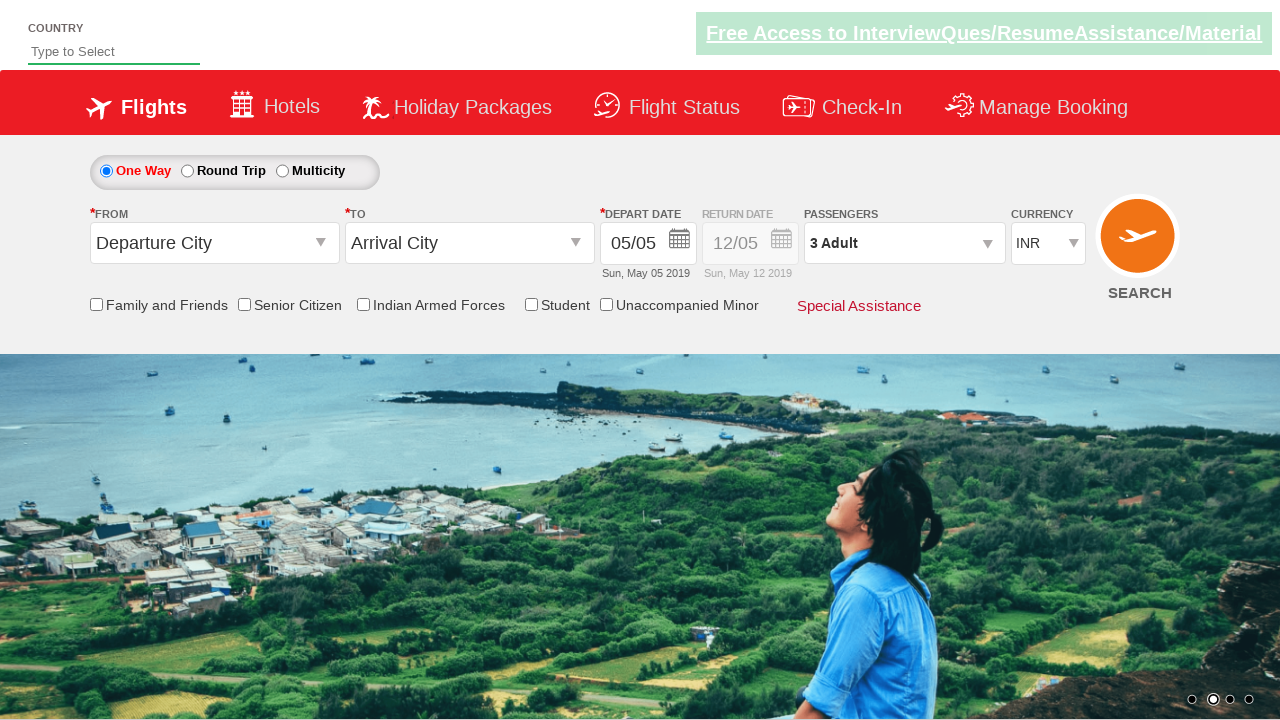